Tests browser tab handling by opening YouTube, then creating a new tab and navigating to a different website (tutorialspoint) to demonstrate multi-tab browser automation.

Starting URL: https://www.youtube.com/

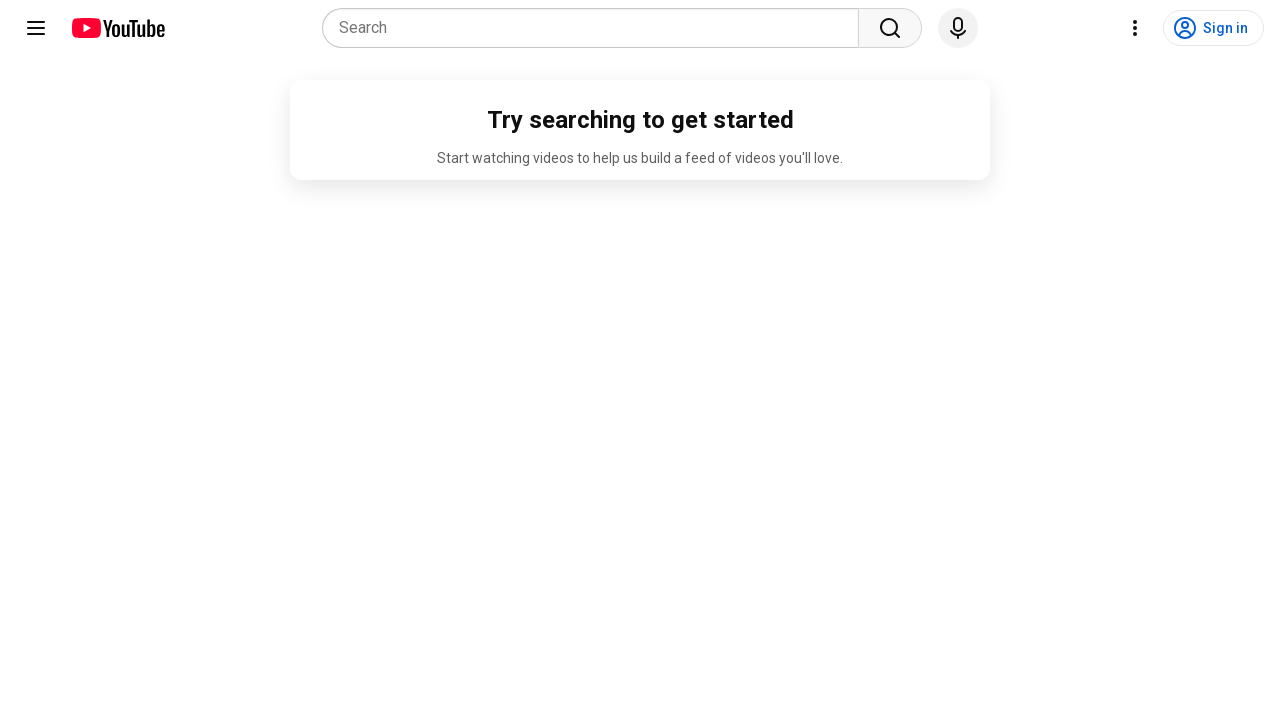

YouTube page loaded (domcontentloaded state reached)
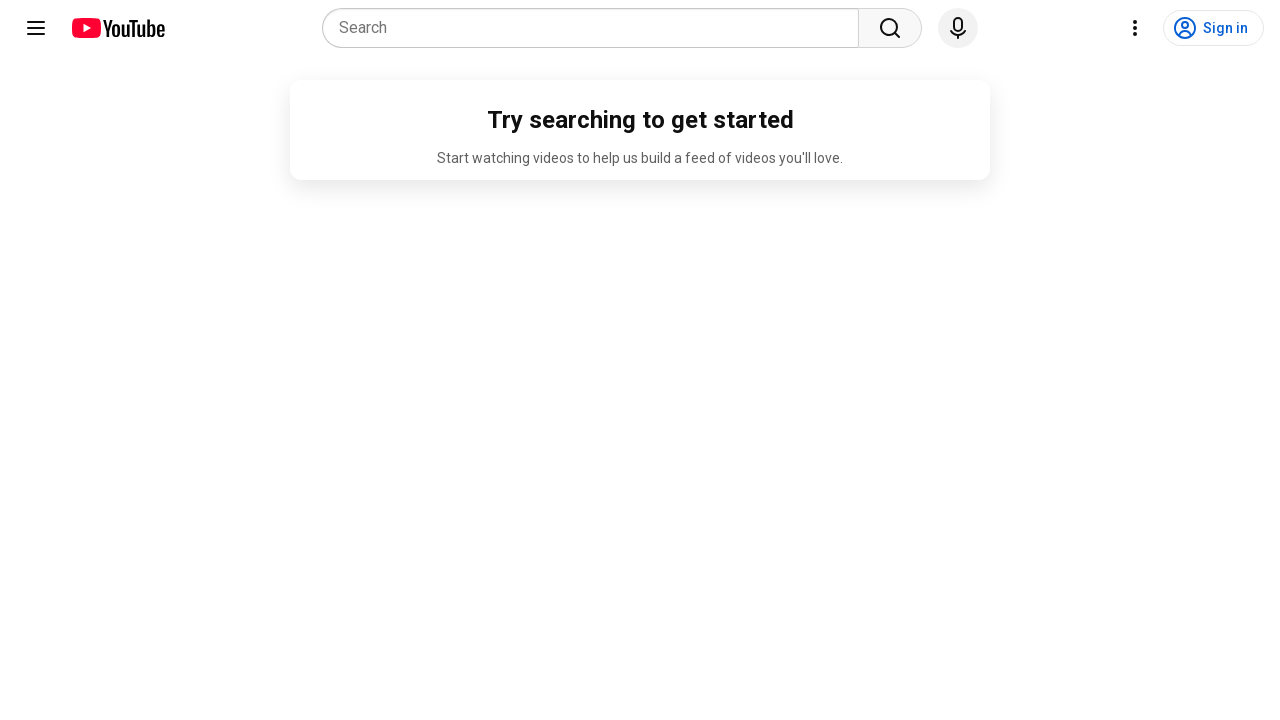

Created a new browser tab
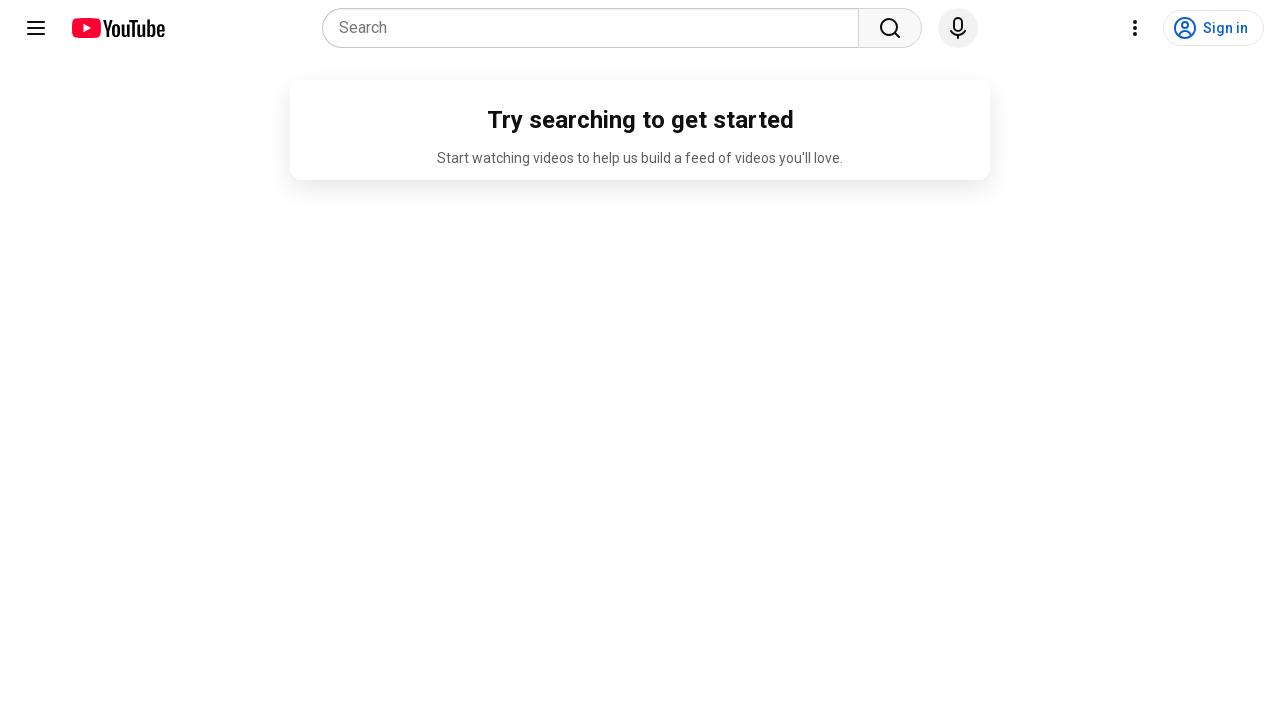

Navigated to TutorialsPoint Selenium practice page in new tab
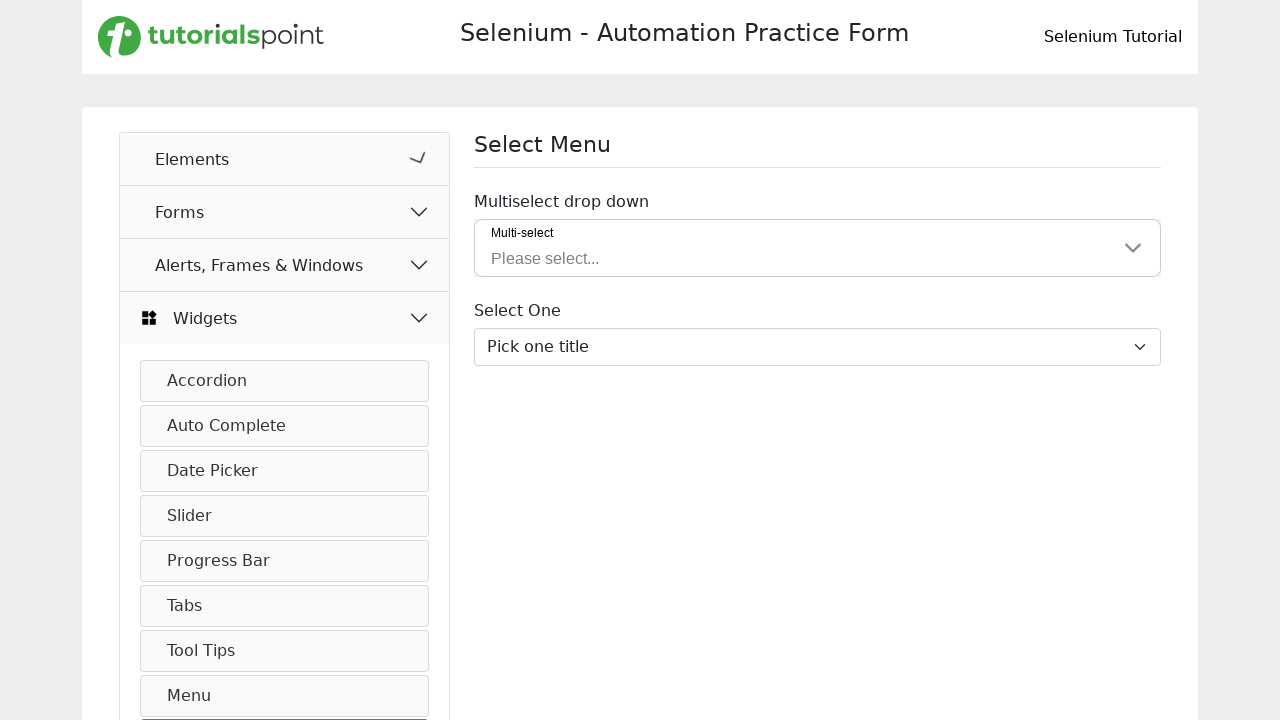

TutorialsPoint page loaded (domcontentloaded state reached)
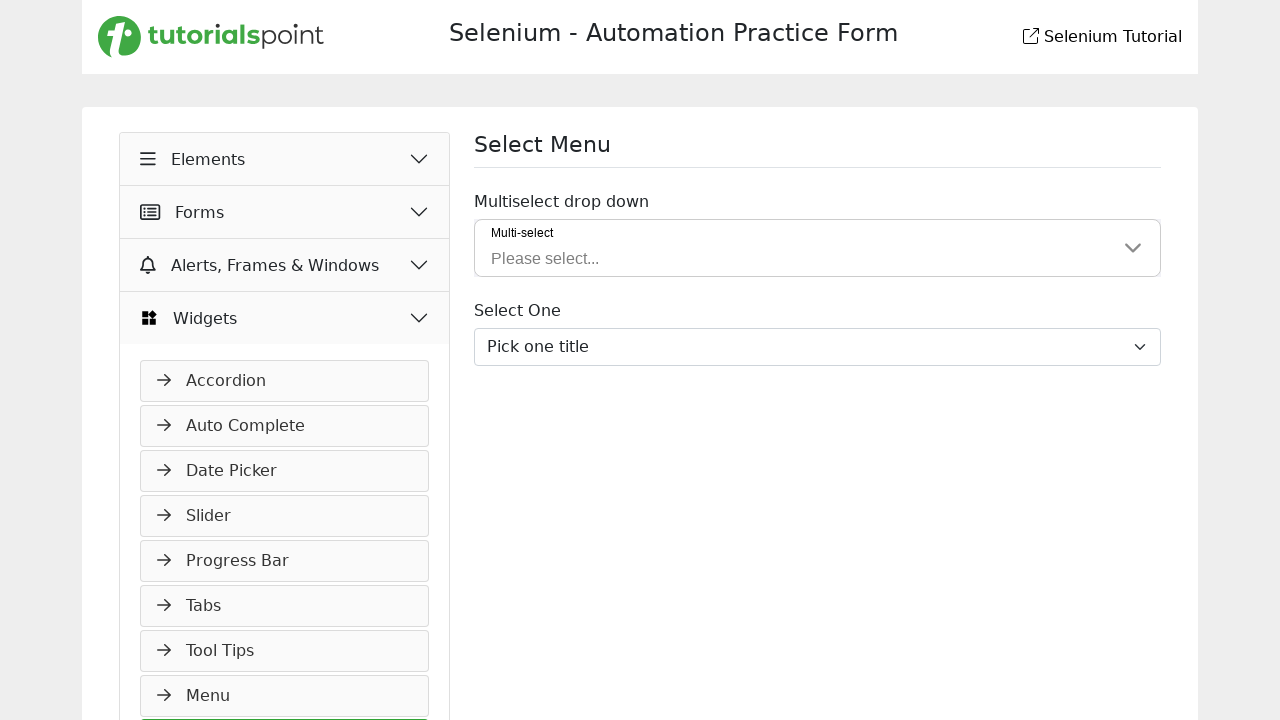

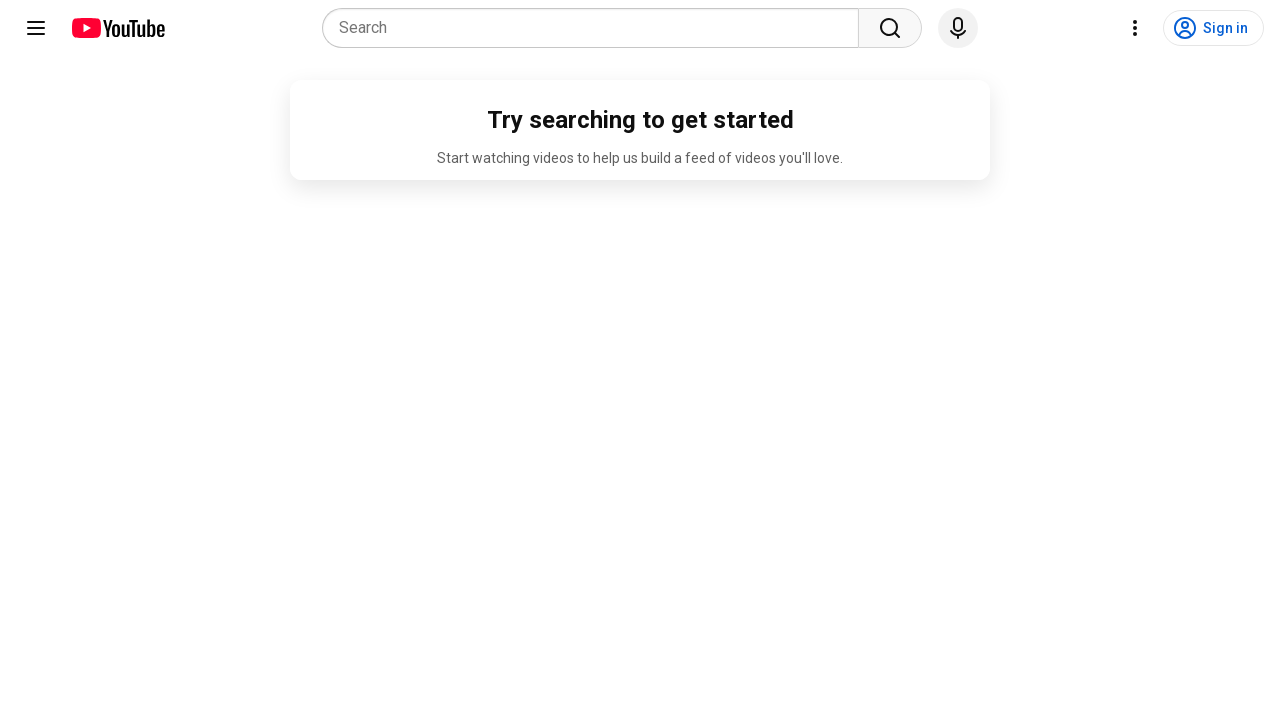